Fills out a practice form on a test automation website with name, email, phone, and Wikipedia search fields to test form input functionality.

Starting URL: https://testautomationpractice.blogspot.com/

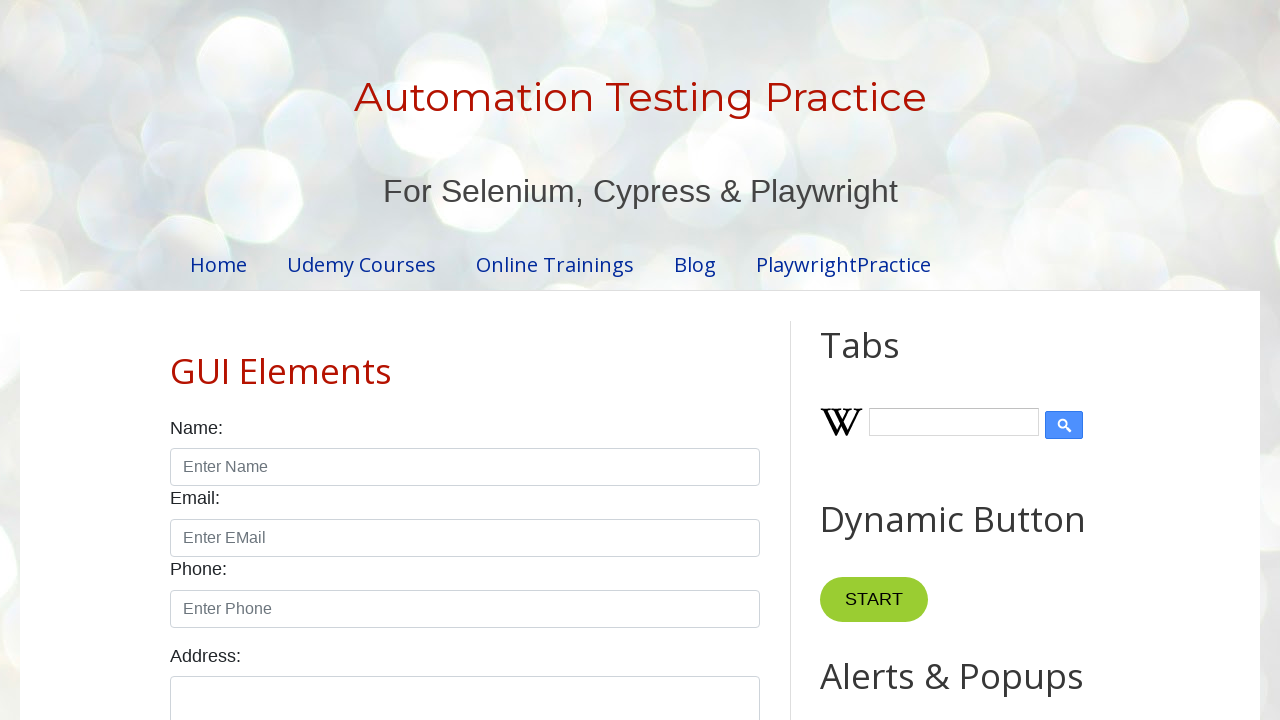

Filled name field with 'John Smith' on input[id="name"]
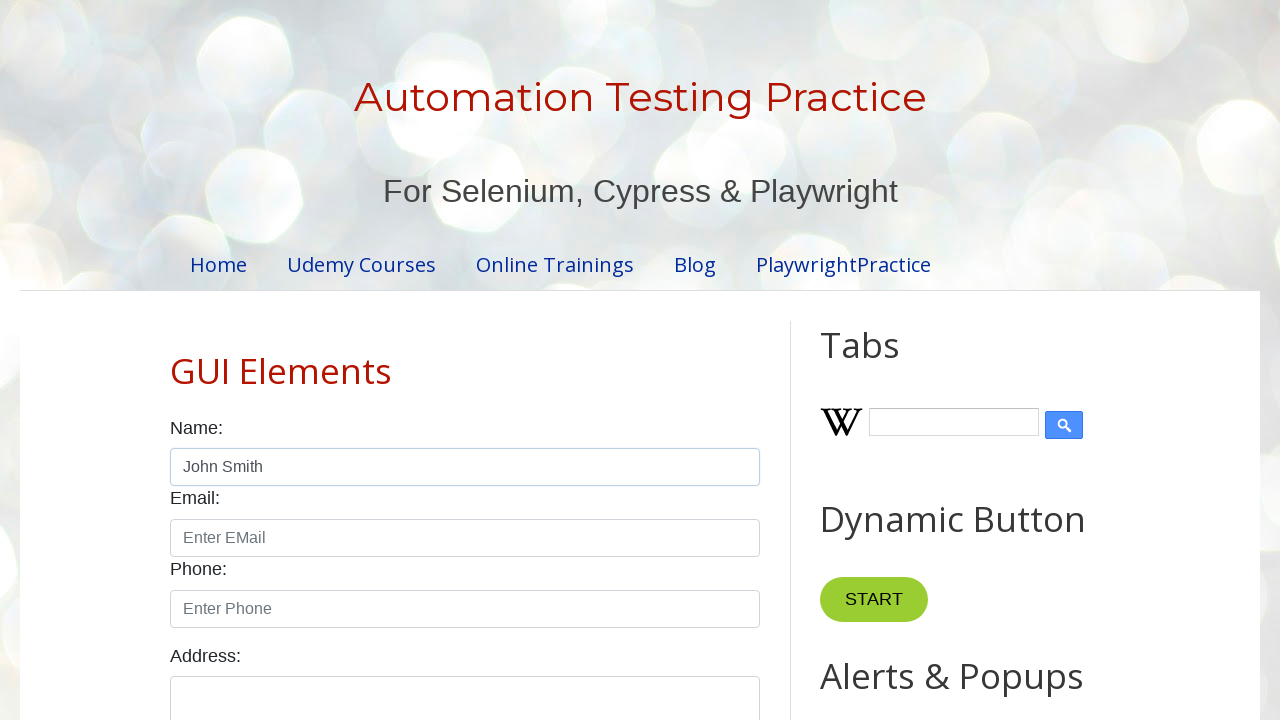

Filled email field with 'johnsmith@example.com' on input[id="email"]
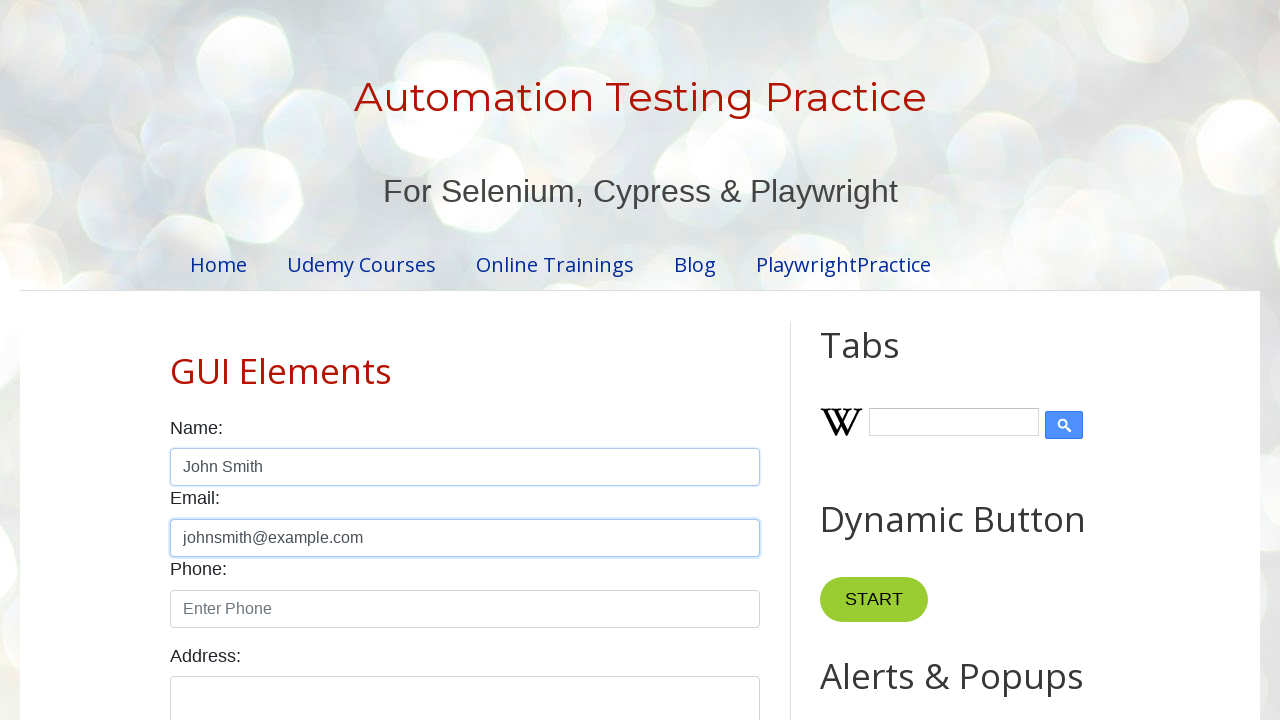

Filled phone field with '5551234567' on input[id="phone"]
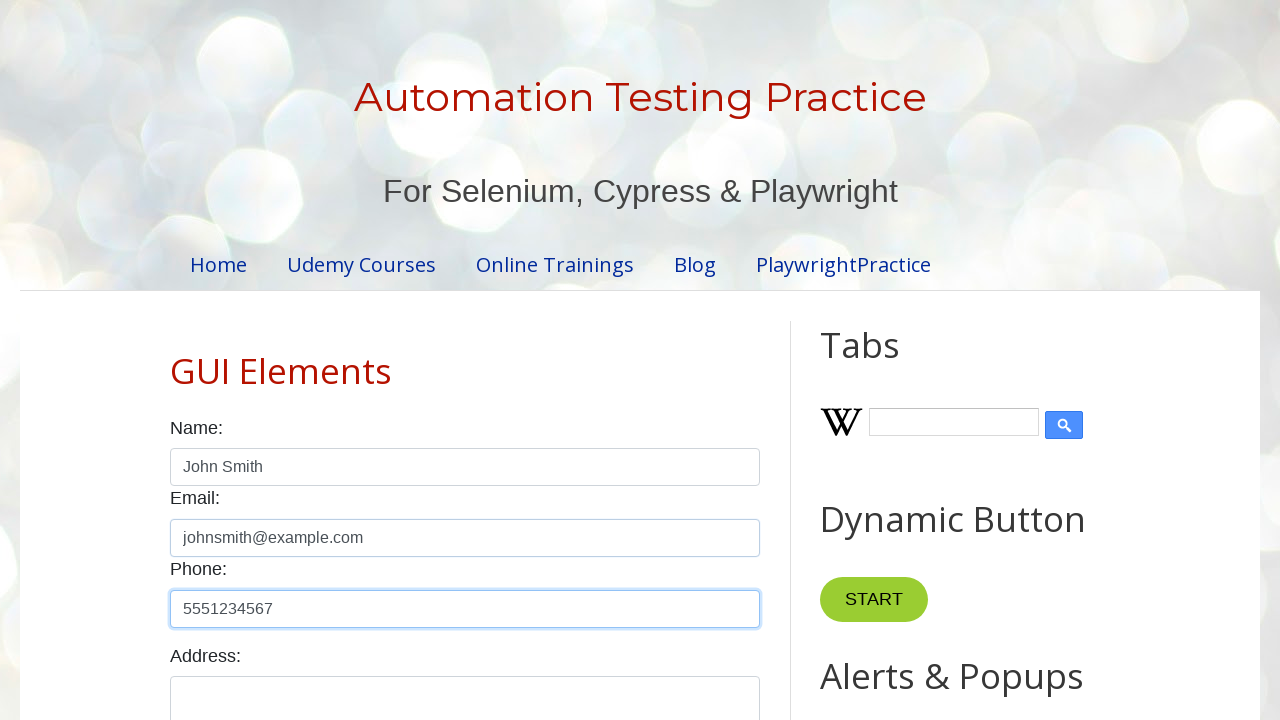

Filled Wikipedia search field with 'Playwright automation' on input[id="Wikipedia1_wikipedia-search-input"]
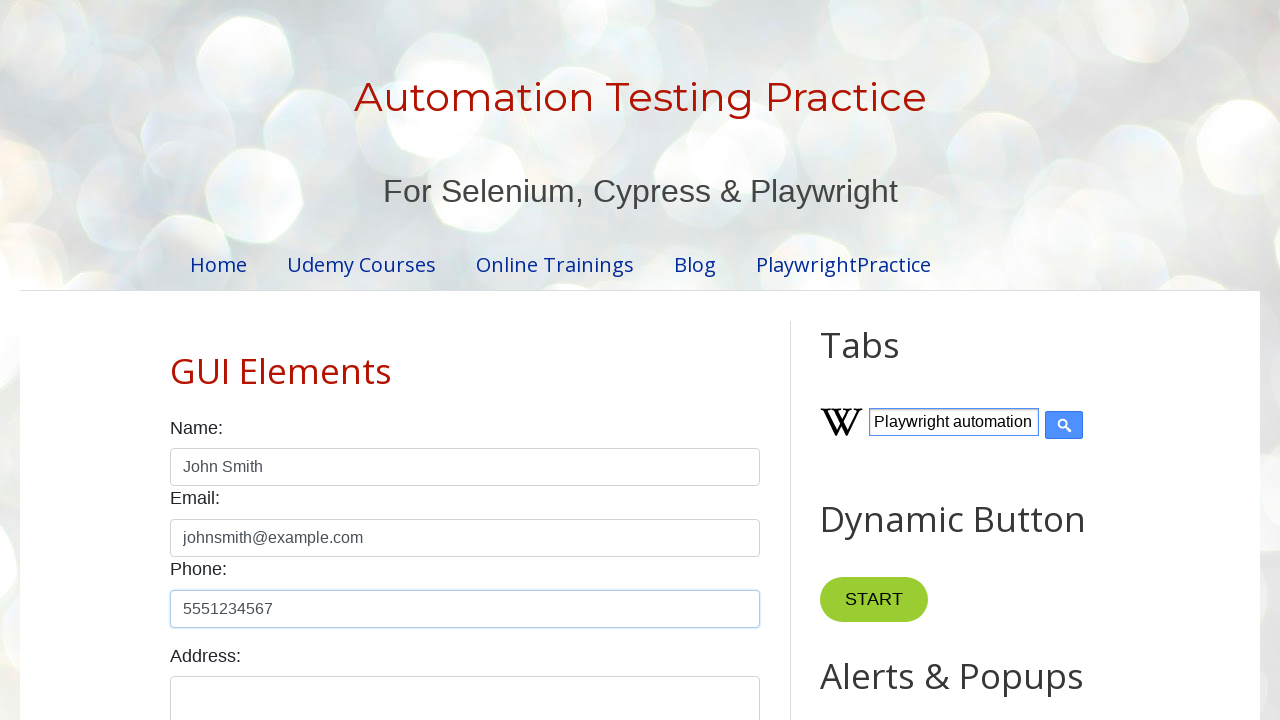

Waited for network activity to complete
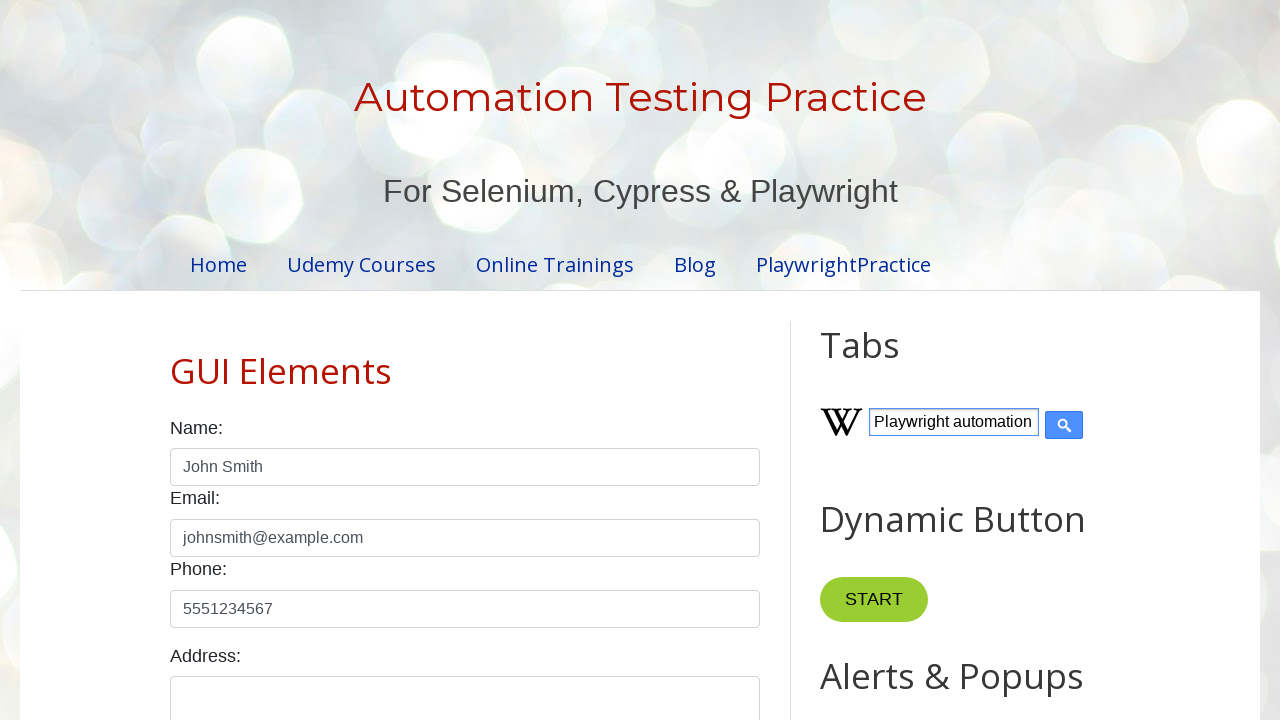

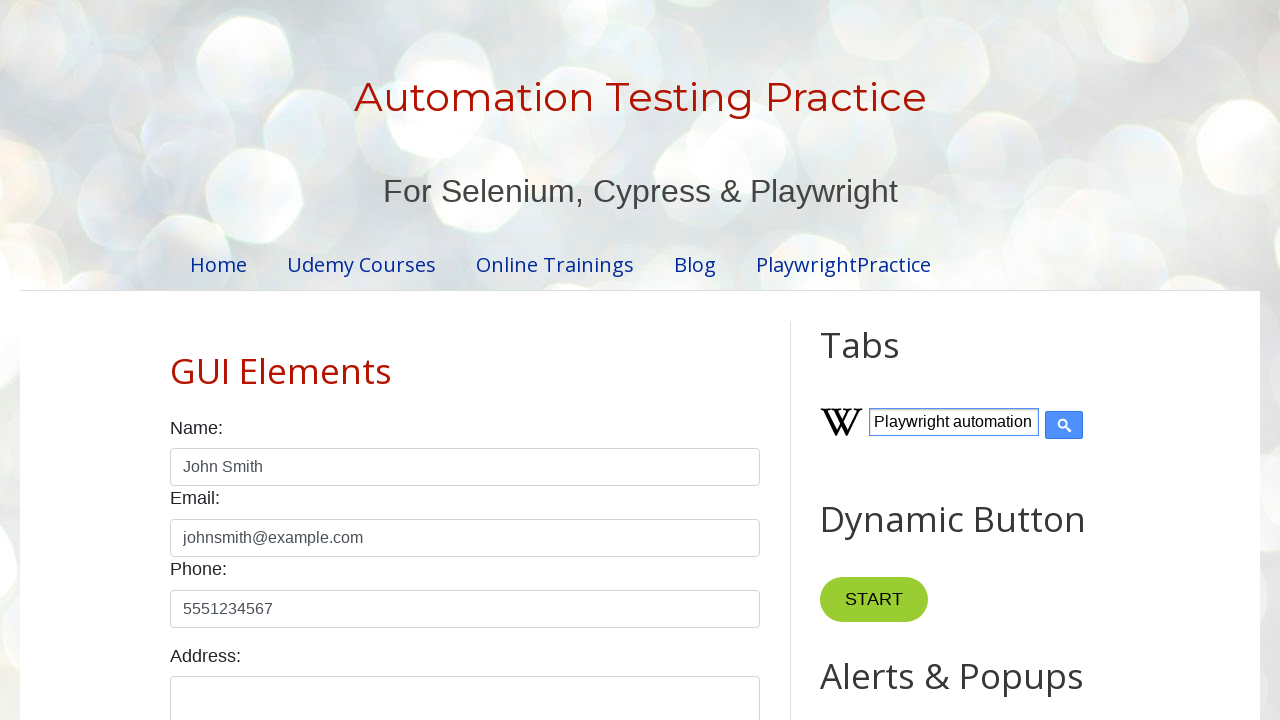